Tests JavaScript alert handling including simple alerts, confirmation dialogs, and prompt alerts by accepting and dismissing them

Starting URL: https://the-internet.herokuapp.com/javascript_alerts

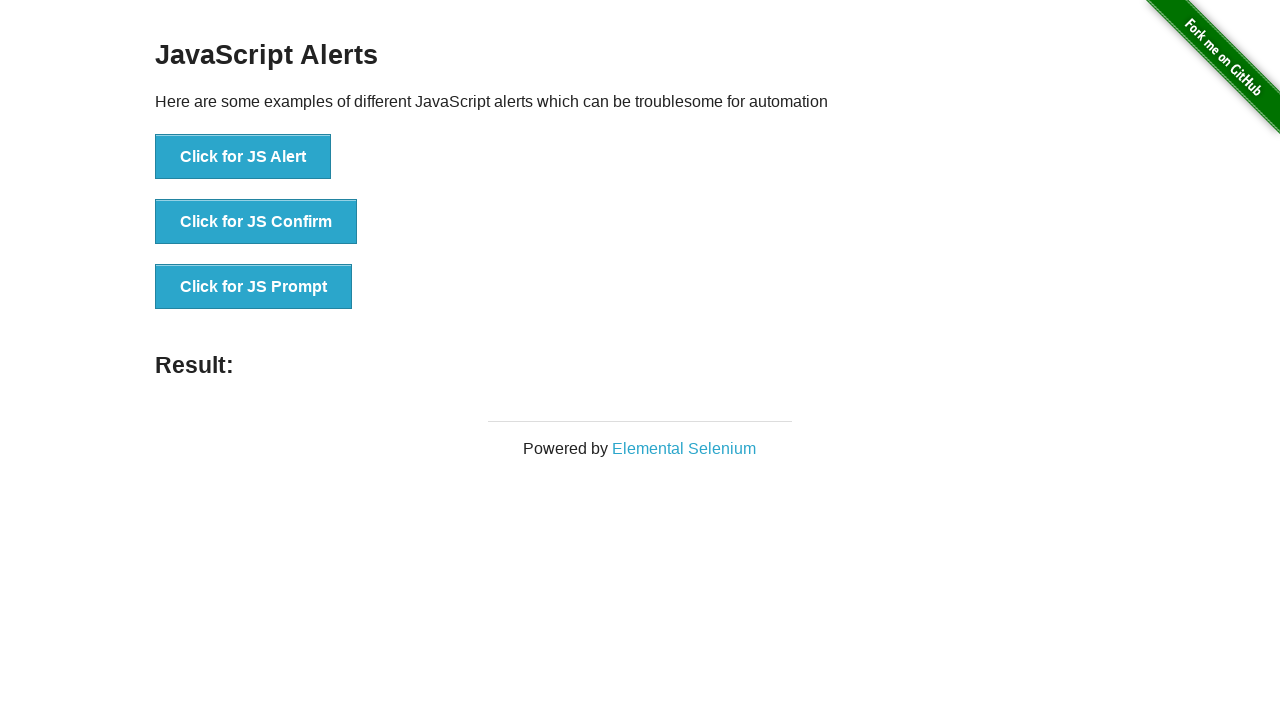

Clicked 'Click for JS Alert' button to trigger simple alert at (243, 157) on xpath=//button[text()='Click for JS Alert']
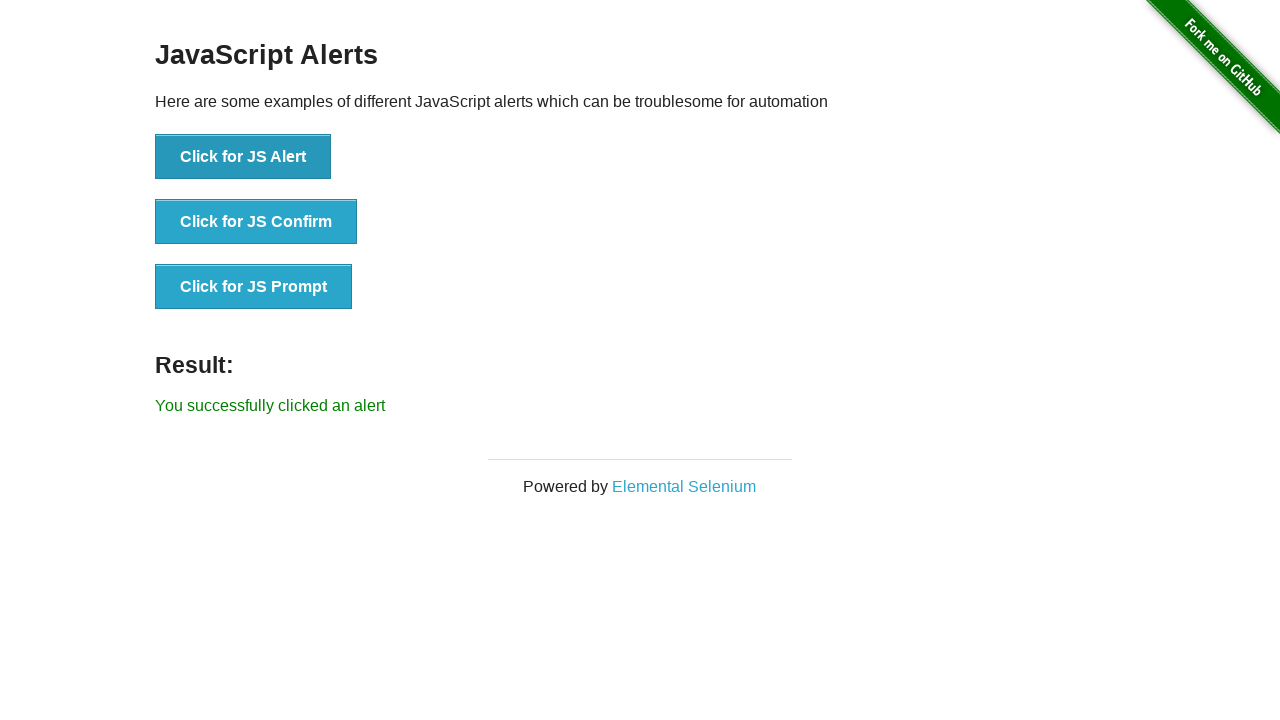

Accepted simple alert dialog
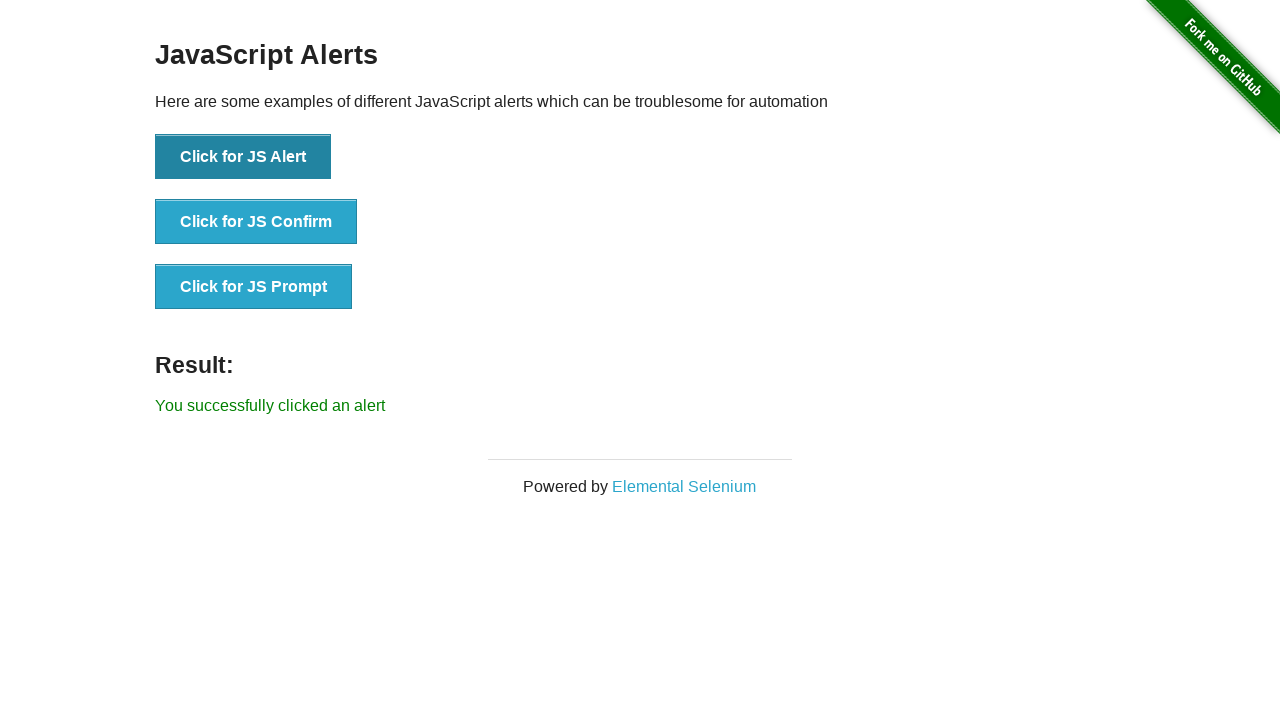

Waited for 1 second after accepting alert
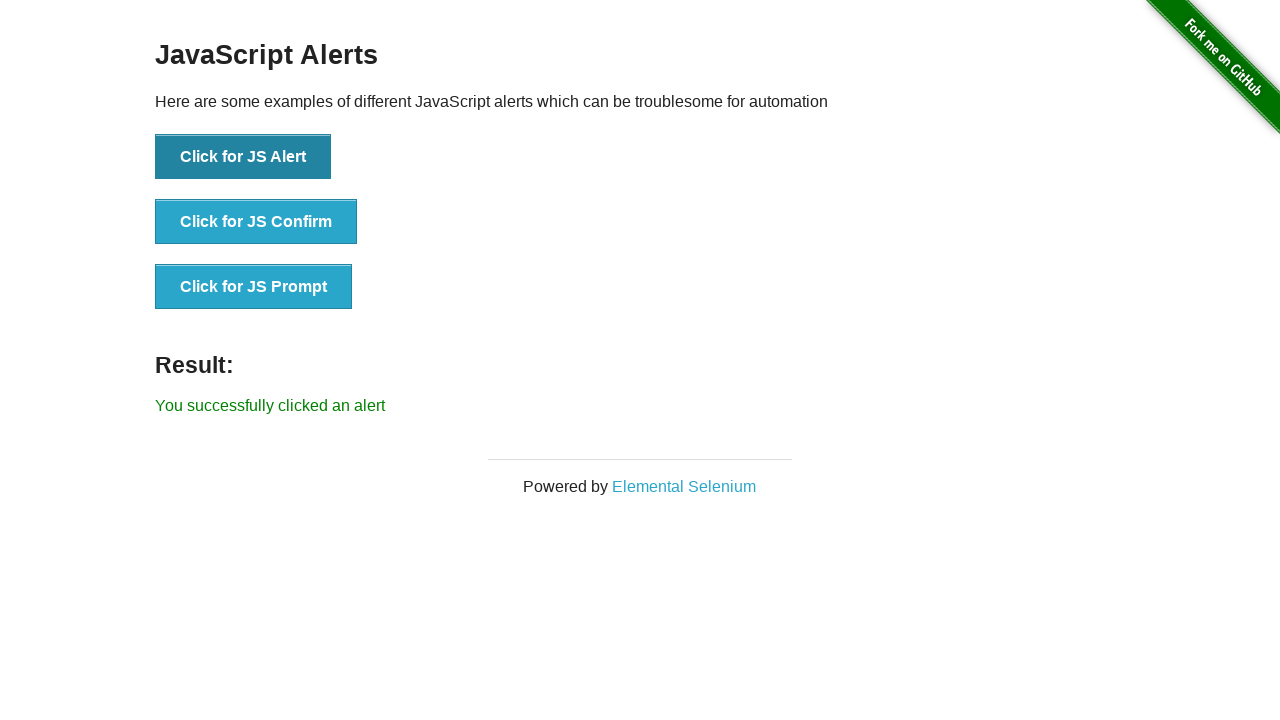

Clicked 'Click for JS Alert' button to trigger simple alert again at (243, 157) on xpath=//button[text()='Click for JS Alert']
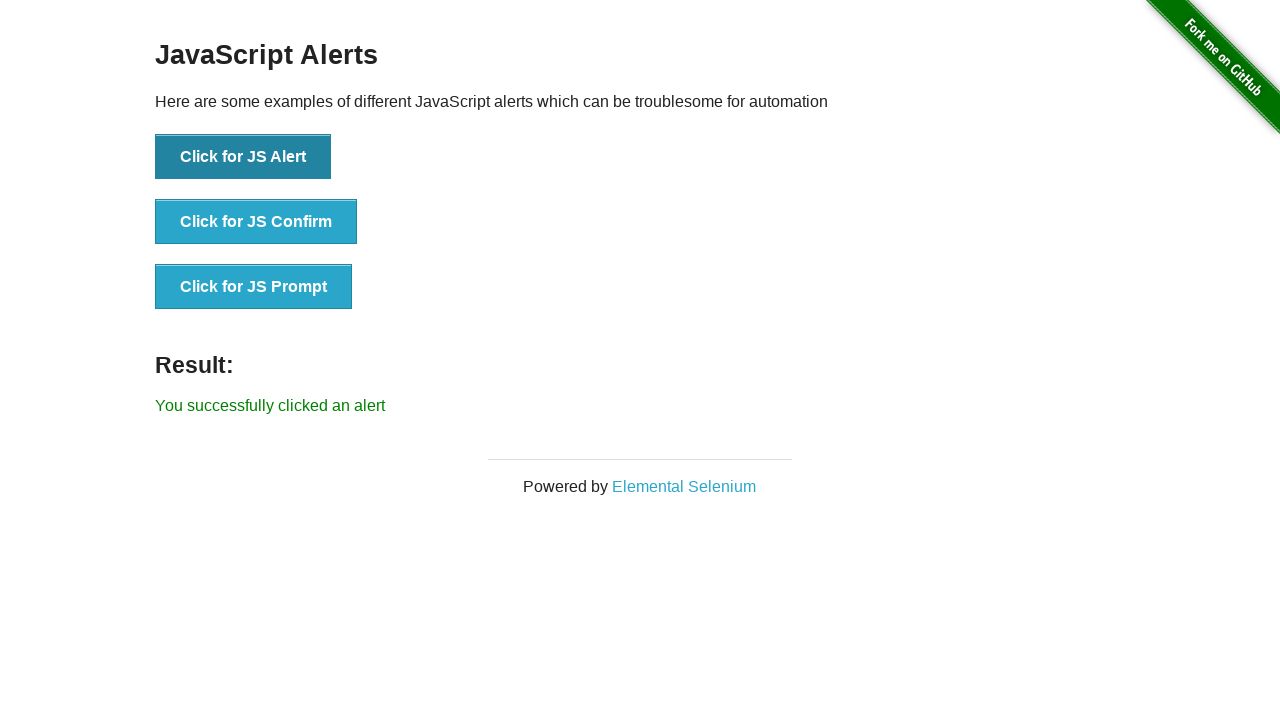

Dismissed simple alert dialog
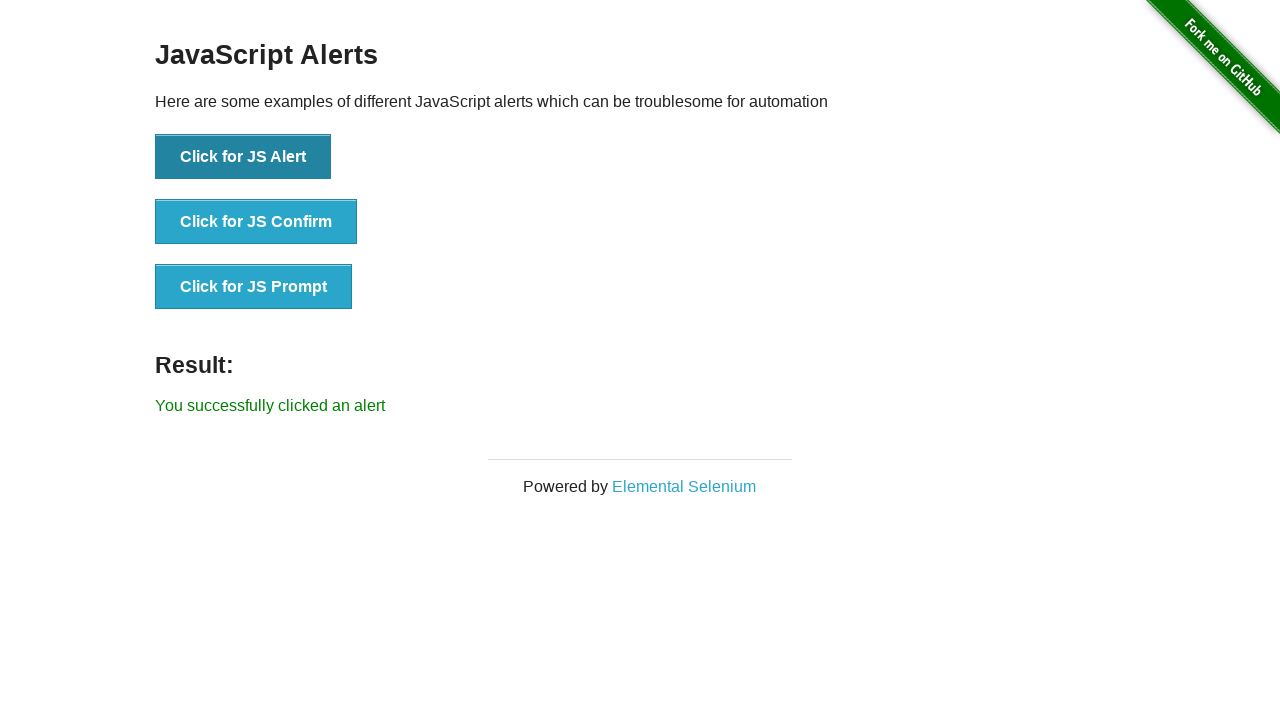

Waited for 1 second after dismissing alert
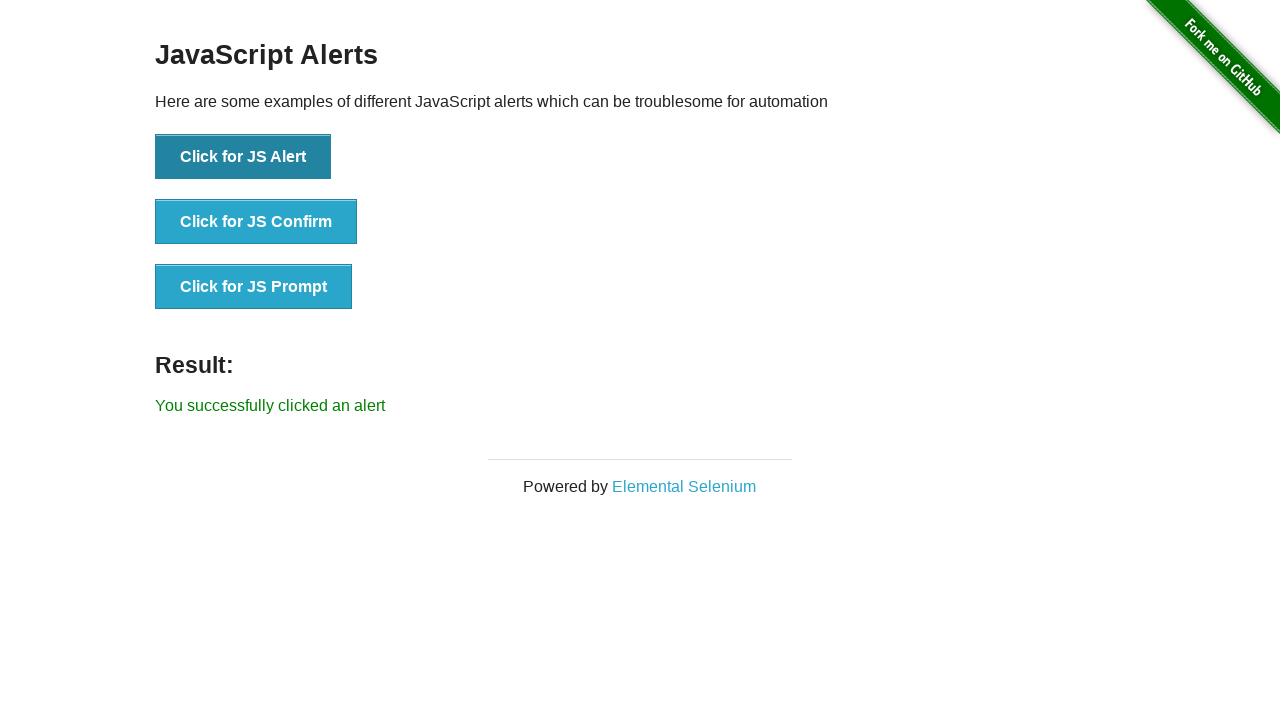

Clicked 'Click for JS Confirm' button to trigger confirmation dialog at (256, 222) on xpath=//button[text()='Click for JS Confirm']
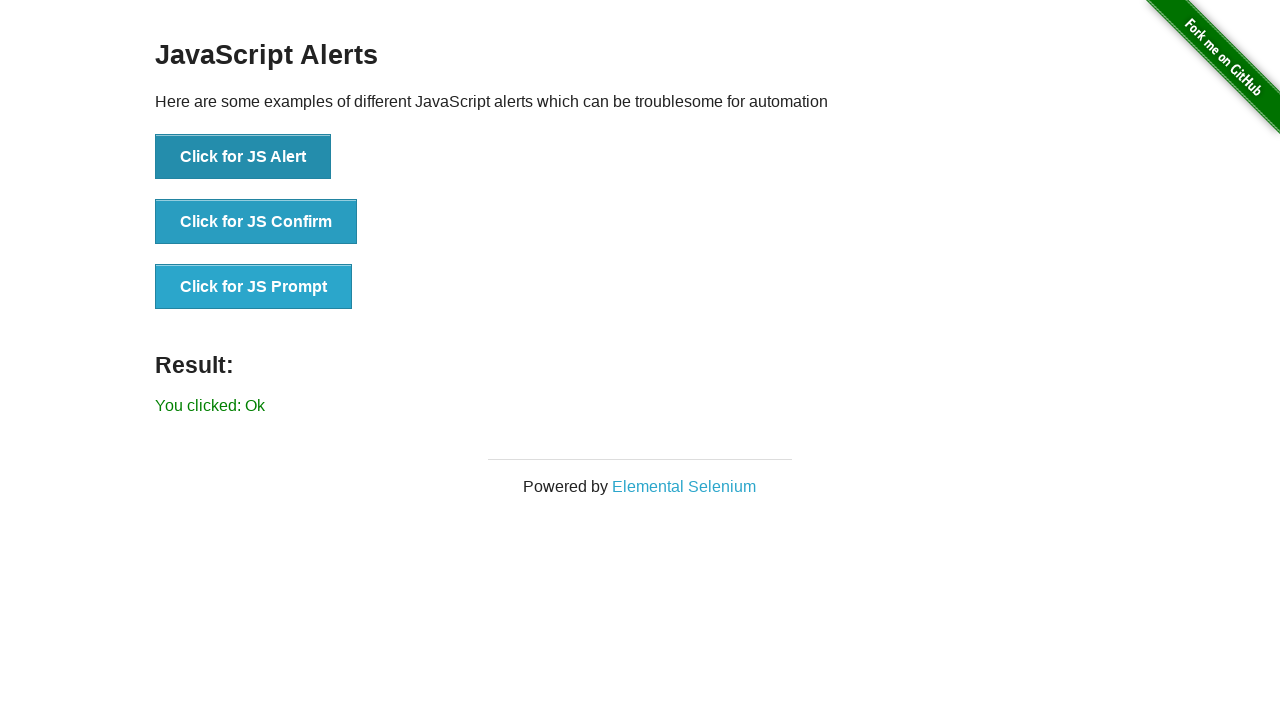

Accepted confirmation dialog
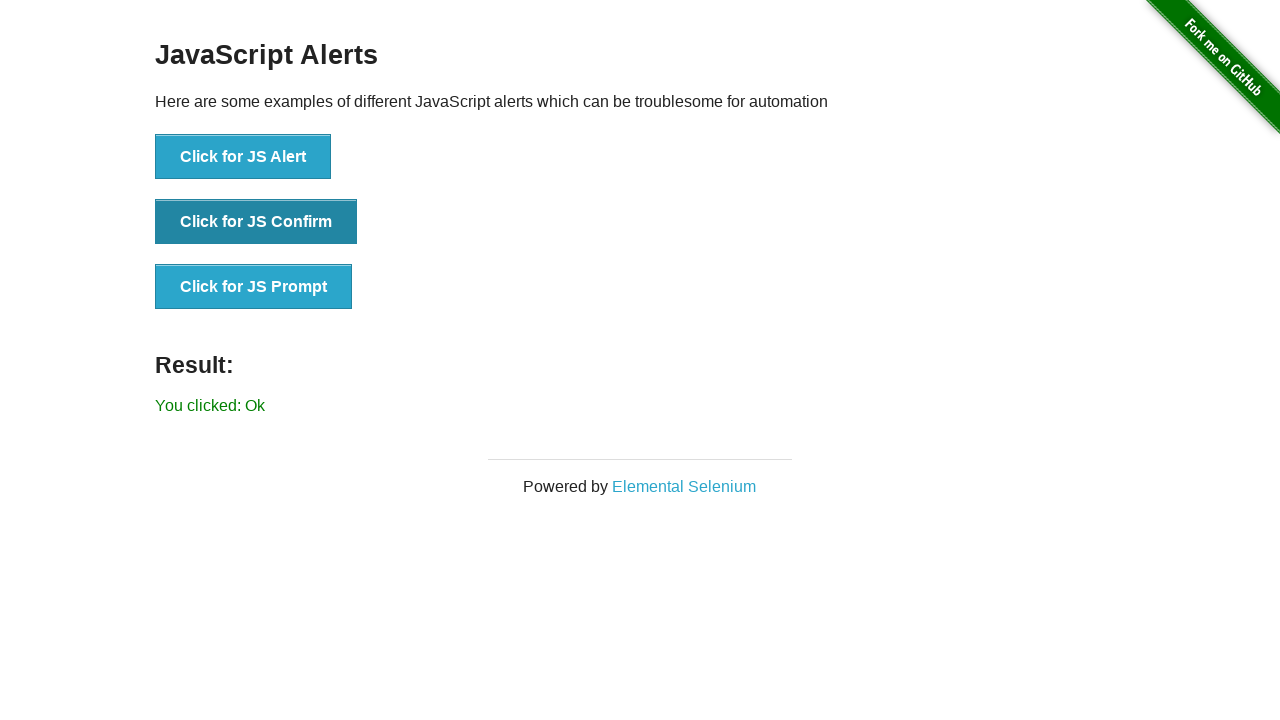

Waited for 1 second after accepting confirmation
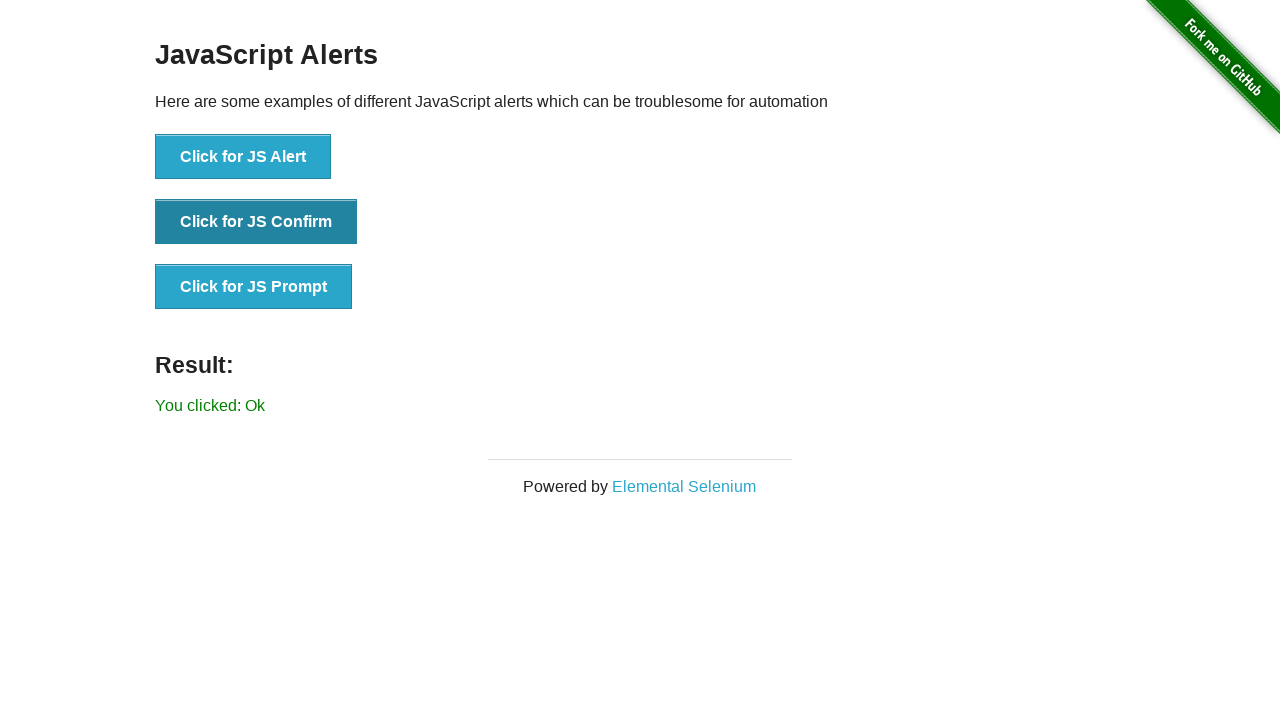

Clicked 'Click for JS Confirm' button to trigger confirmation dialog again at (256, 222) on xpath=//button[text()='Click for JS Confirm']
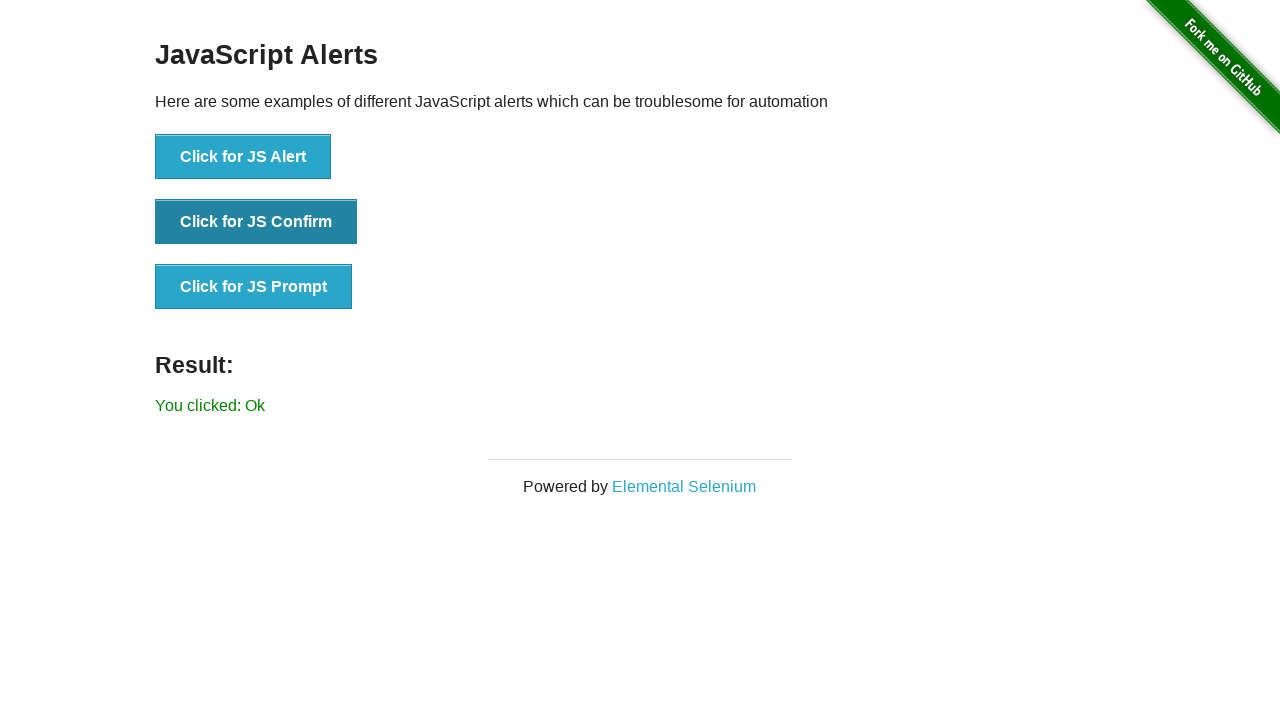

Dismissed confirmation dialog
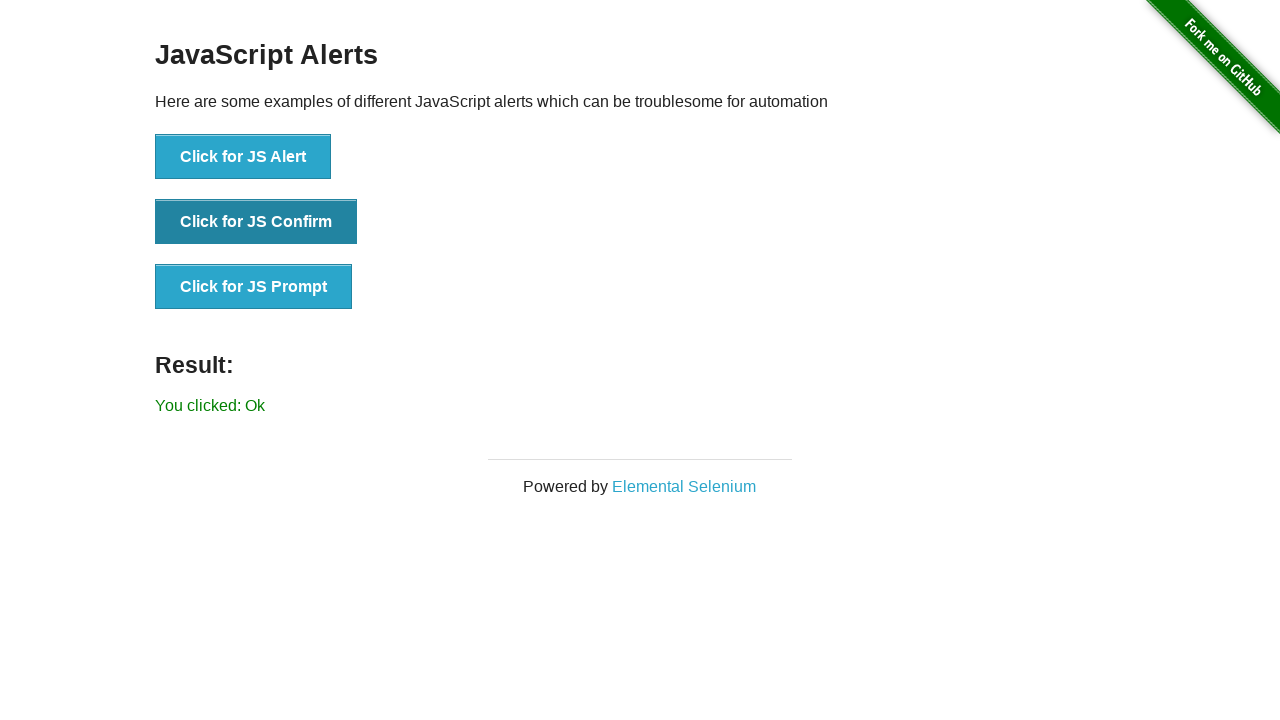

Waited for 1 second after dismissing confirmation
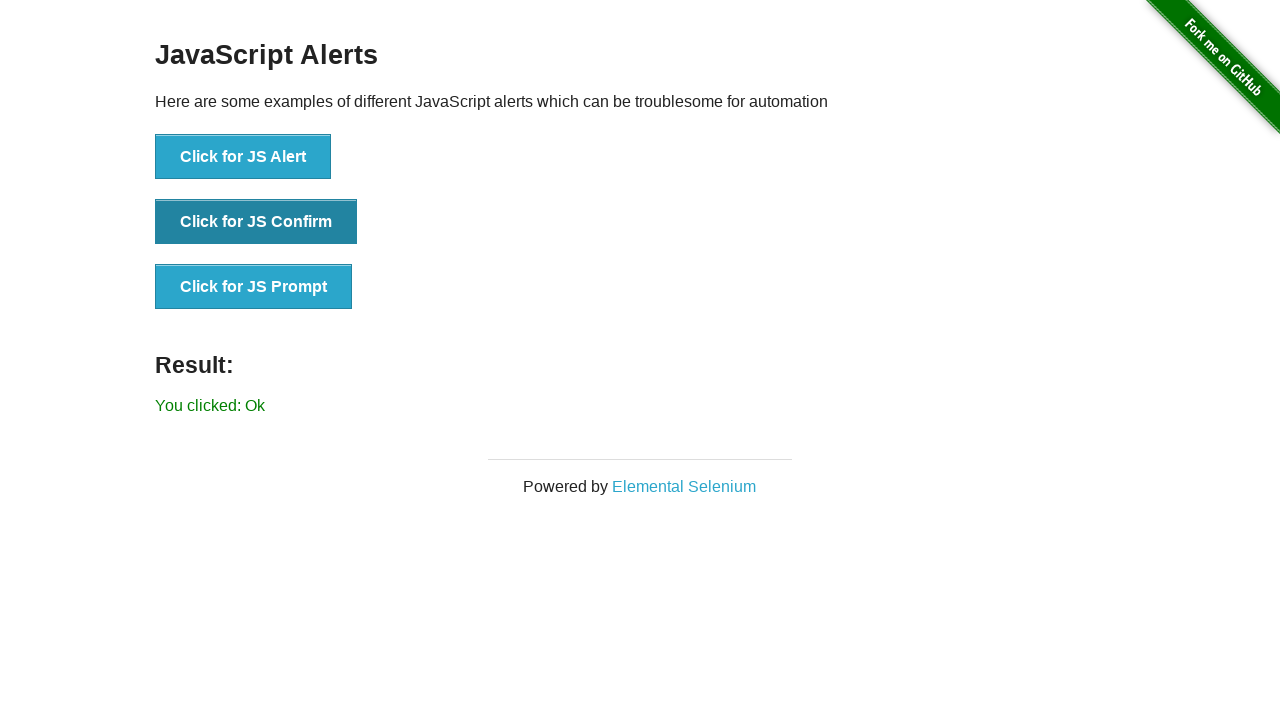

Clicked 'Click for JS Prompt' button to trigger prompt dialog at (254, 287) on xpath=//button[text()='Click for JS Prompt']
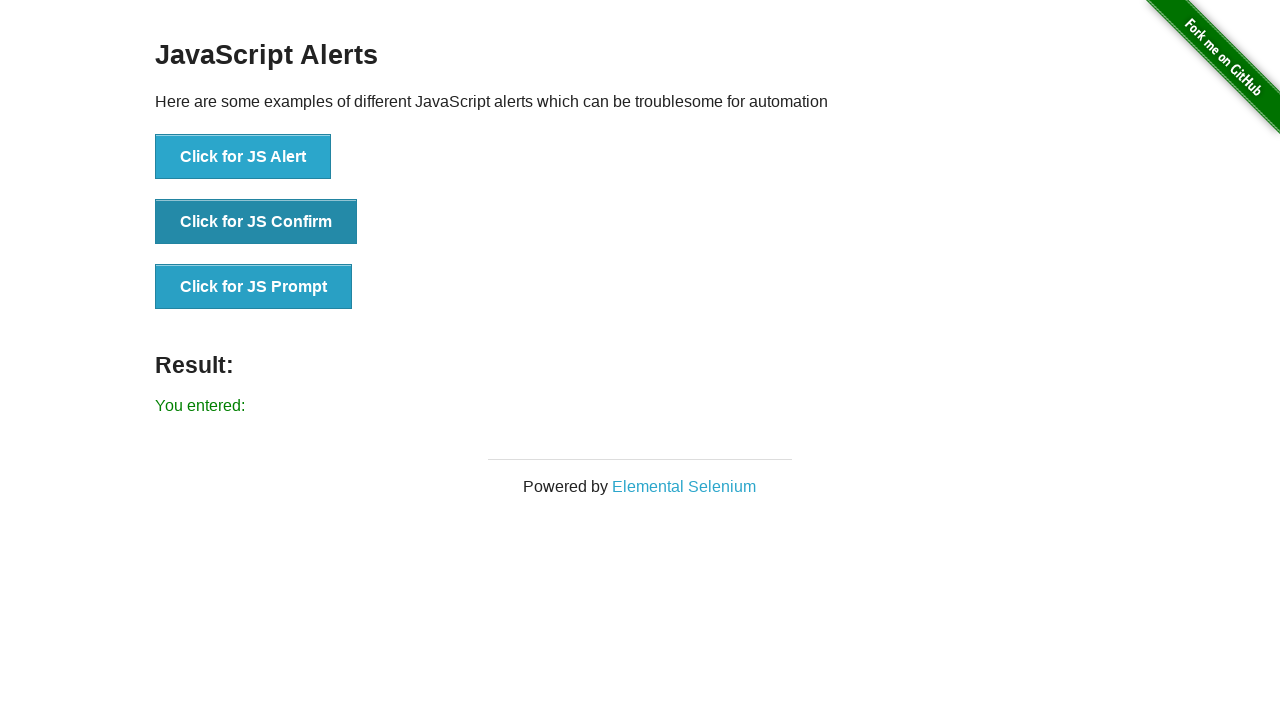

Accepted prompt dialog with text 'Priyal'
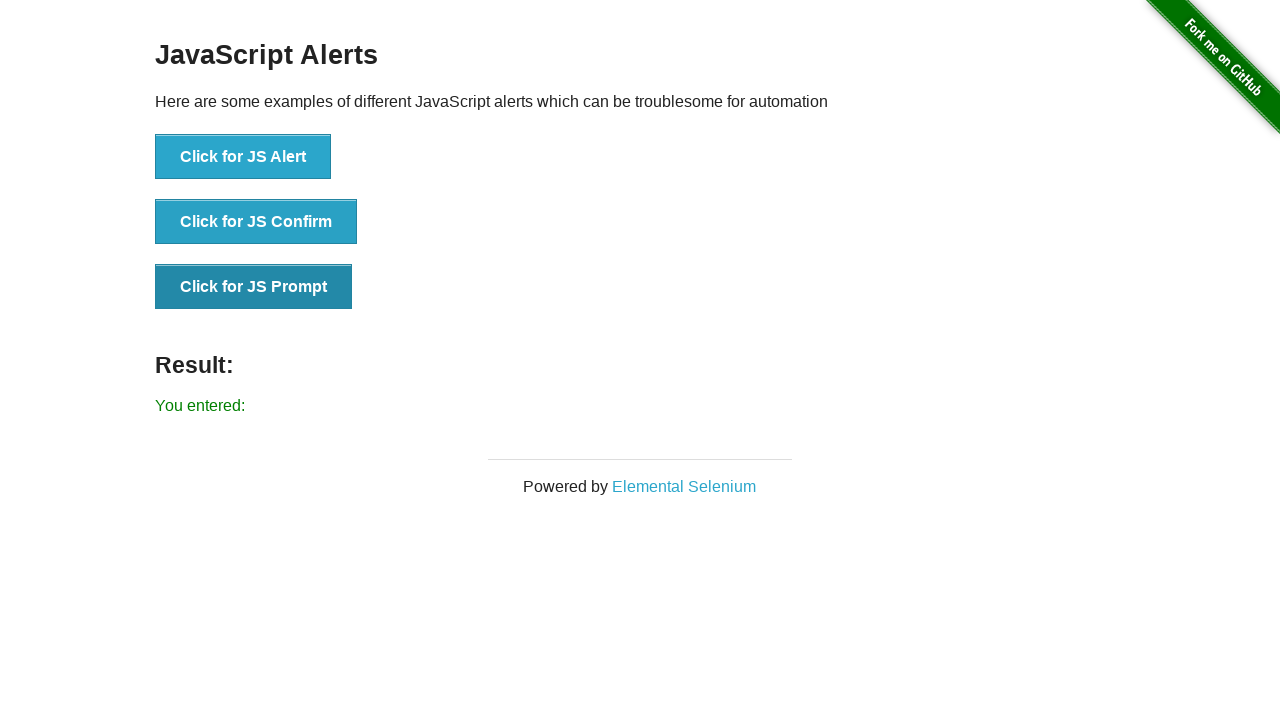

Waited for 1 second after accepting prompt
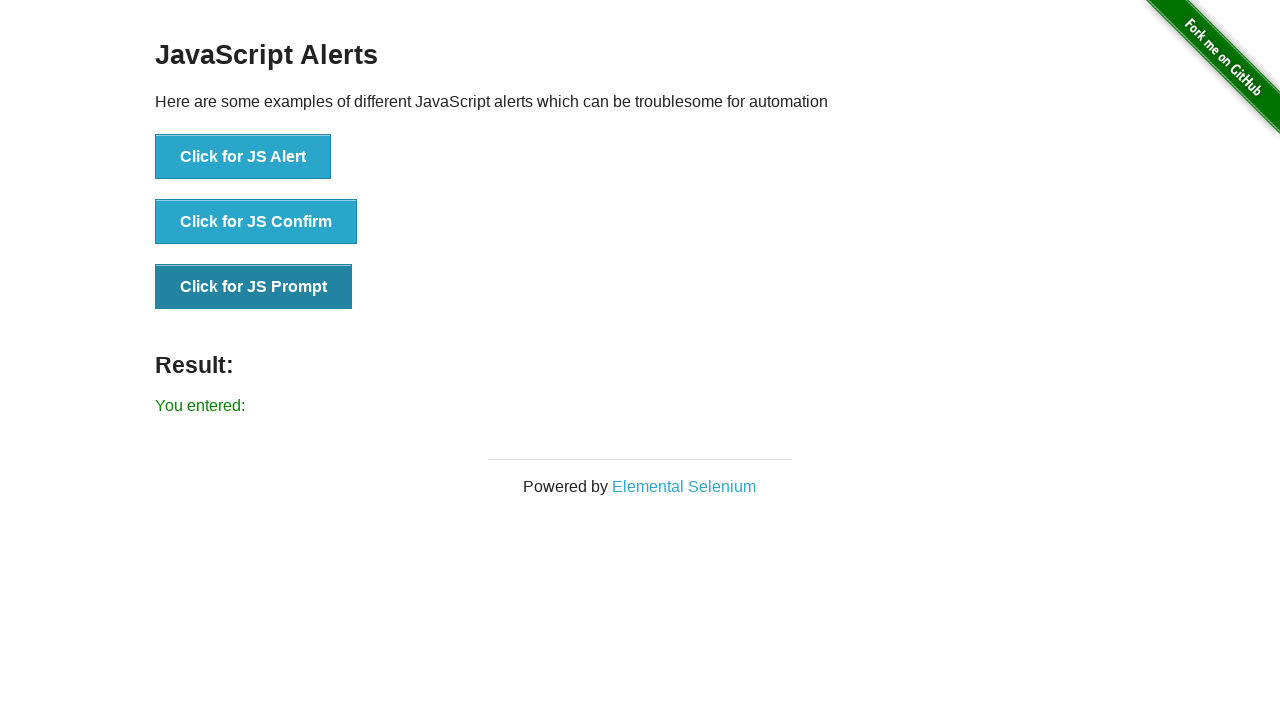

Clicked 'Click for JS Prompt' button to trigger prompt dialog again at (254, 287) on xpath=//button[text()='Click for JS Prompt']
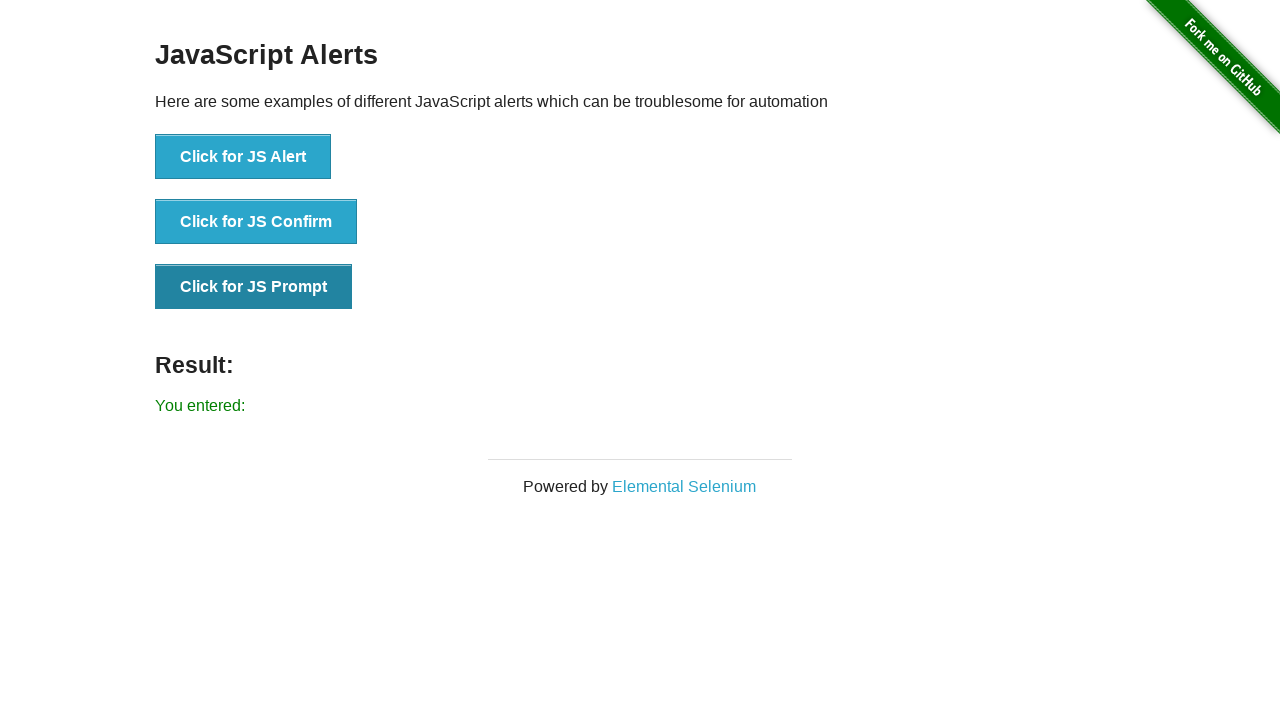

Dismissed prompt dialog
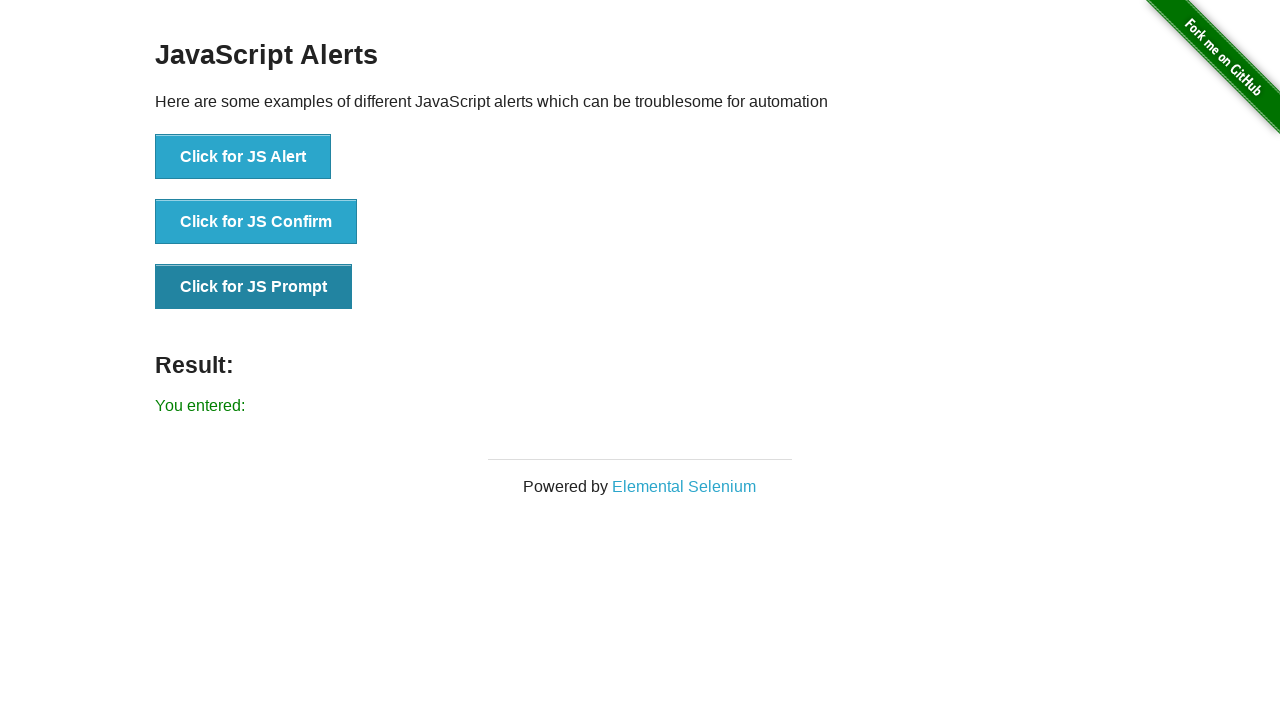

Waited for 1 second after dismissing prompt
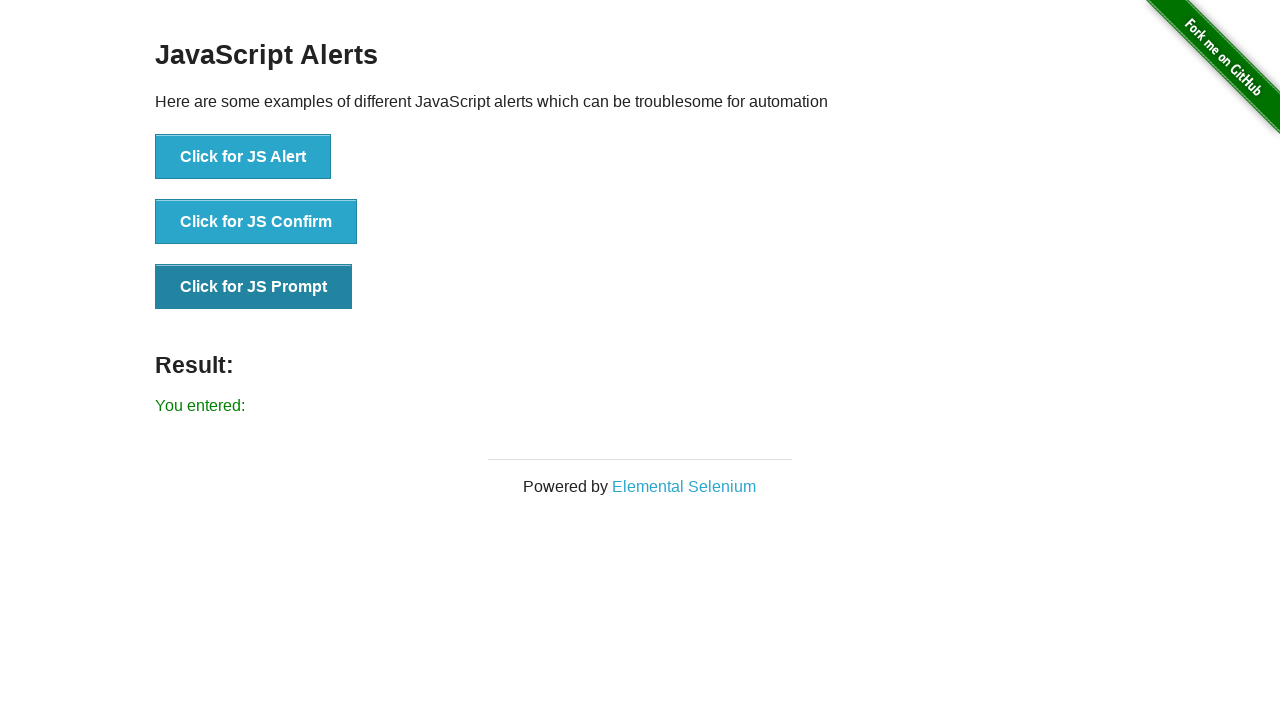

Verified result element exists on page
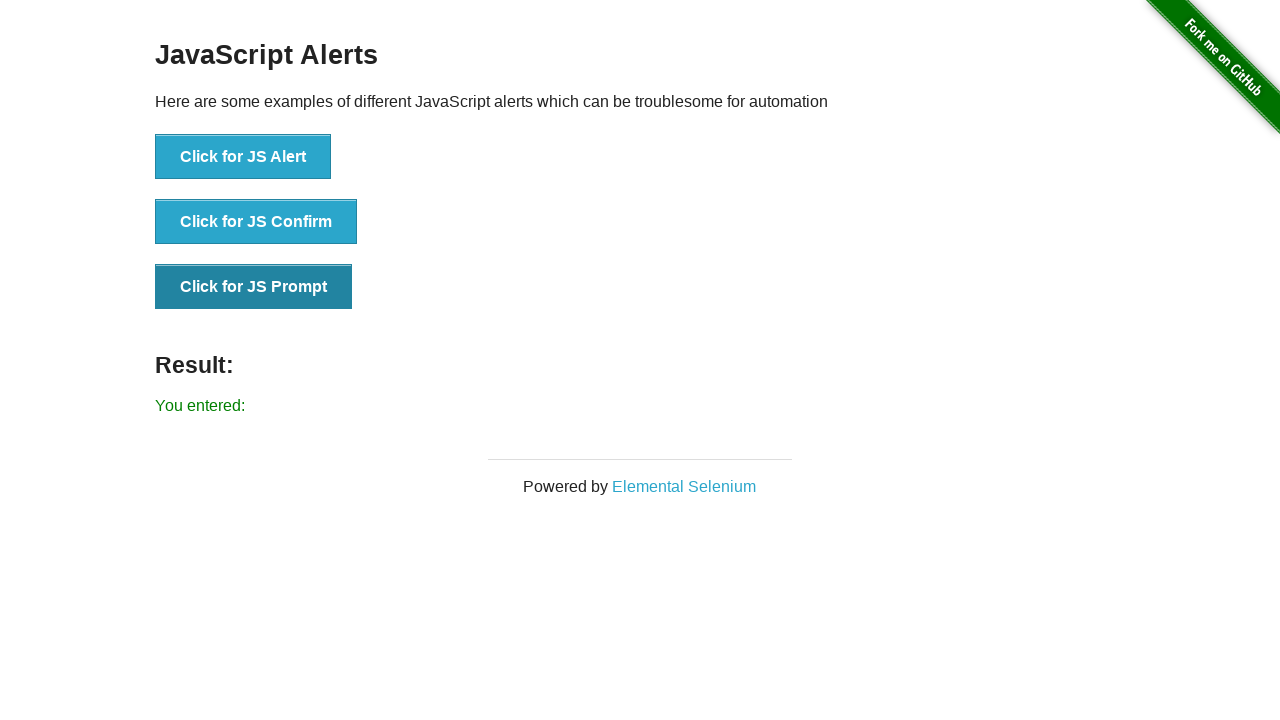

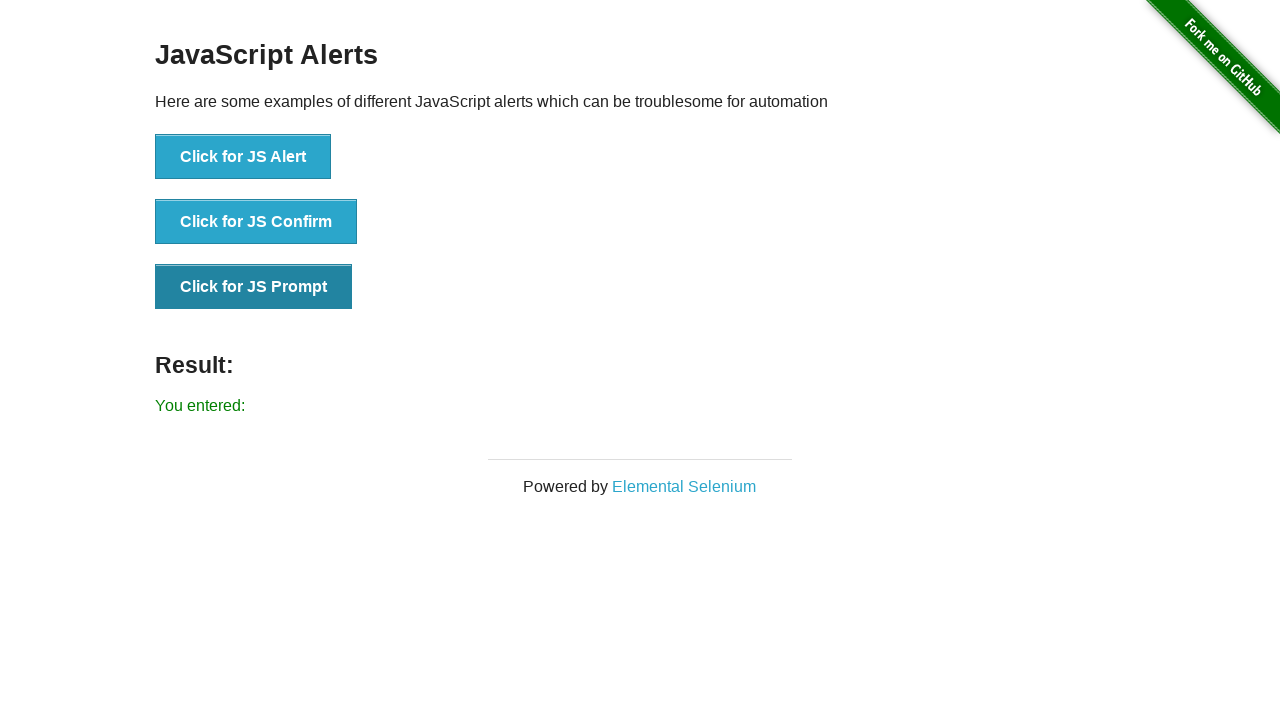